Tests the interest rate query functionality on the Peruvian banking regulatory website (SBS) by entering a date and clicking the consult button to load the rate information.

Starting URL: https://www.sbs.gob.pe/app/pp/EstadisticasSAEEPortal/Paginas/TIActivaMercado.aspx?tip=B

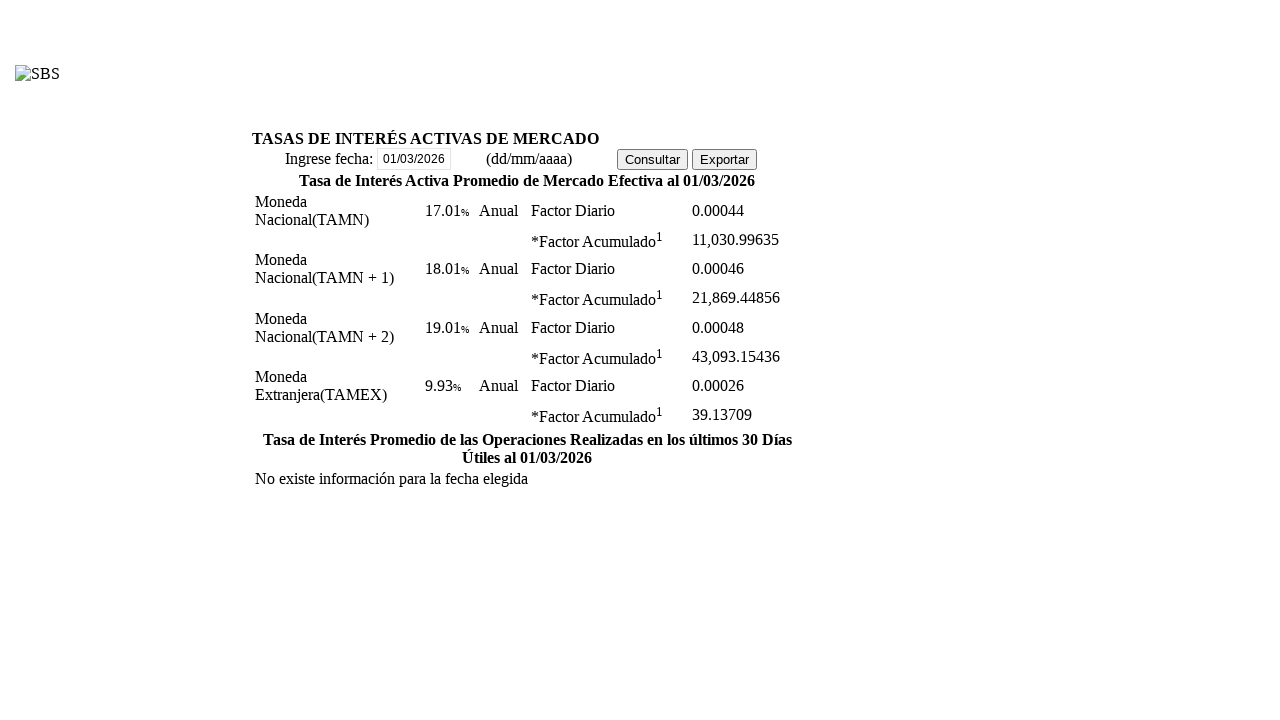

Waited for and located the date input field
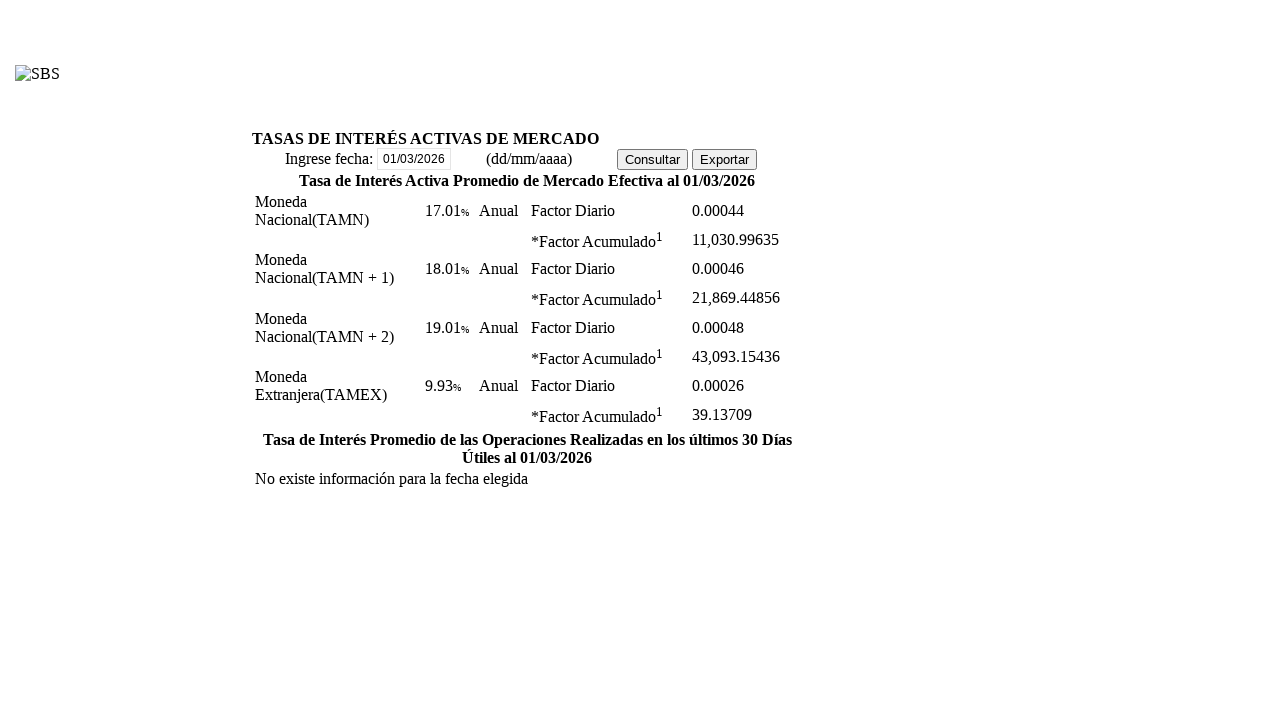

Cleared the date input field
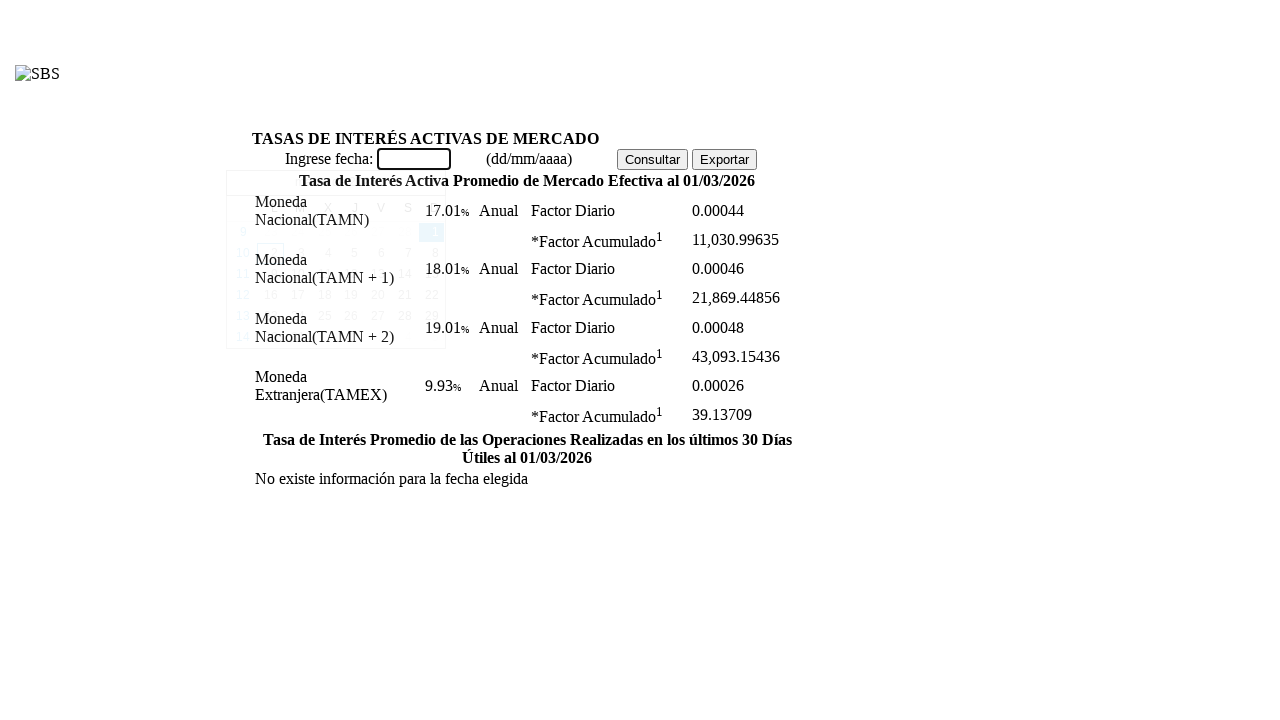

Entered date 15/03/2025 into the date field
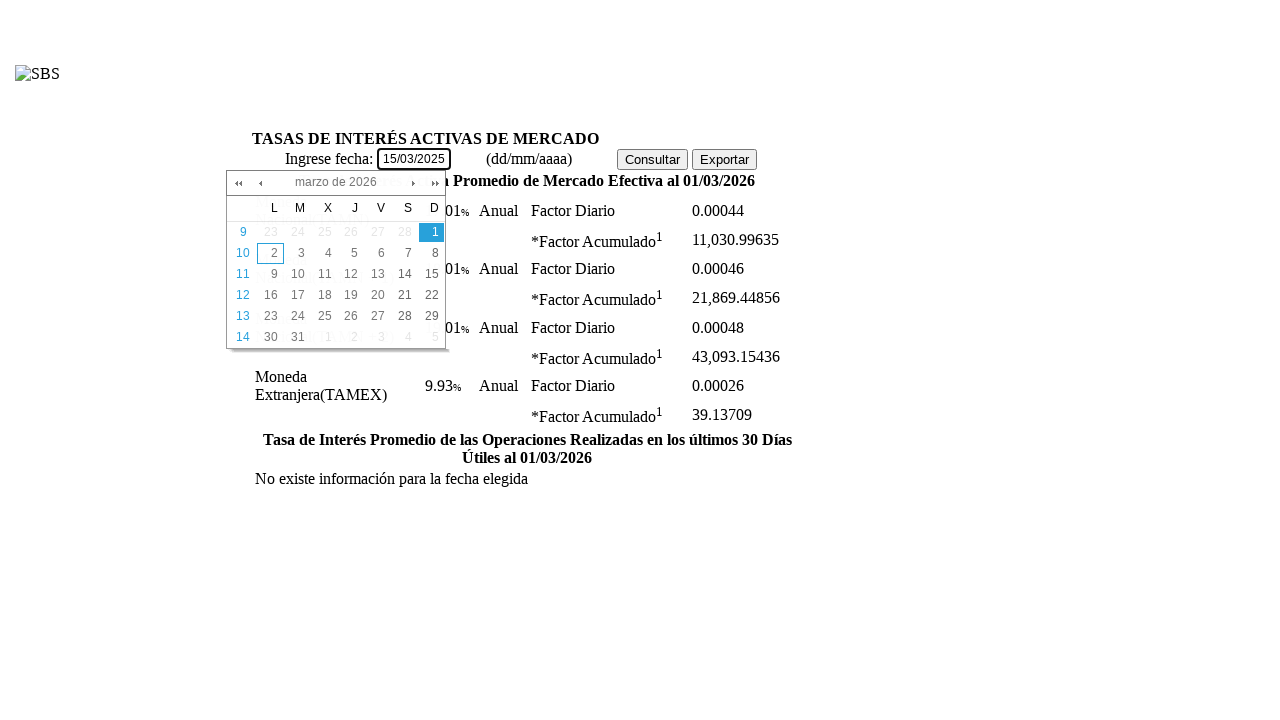

Clicked the Consult button to query interest rates at (652, 159) on #ctl00_cphContent_btnConsultar
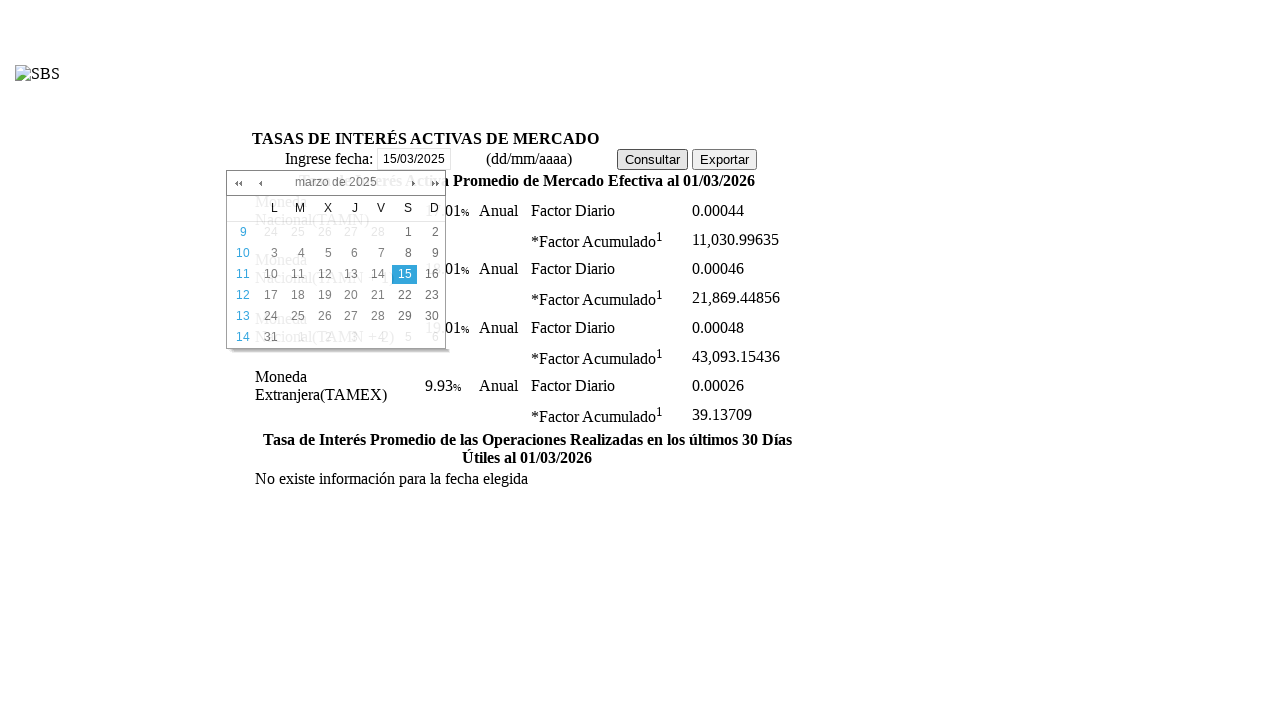

Waited for TAMN rate field to become visible
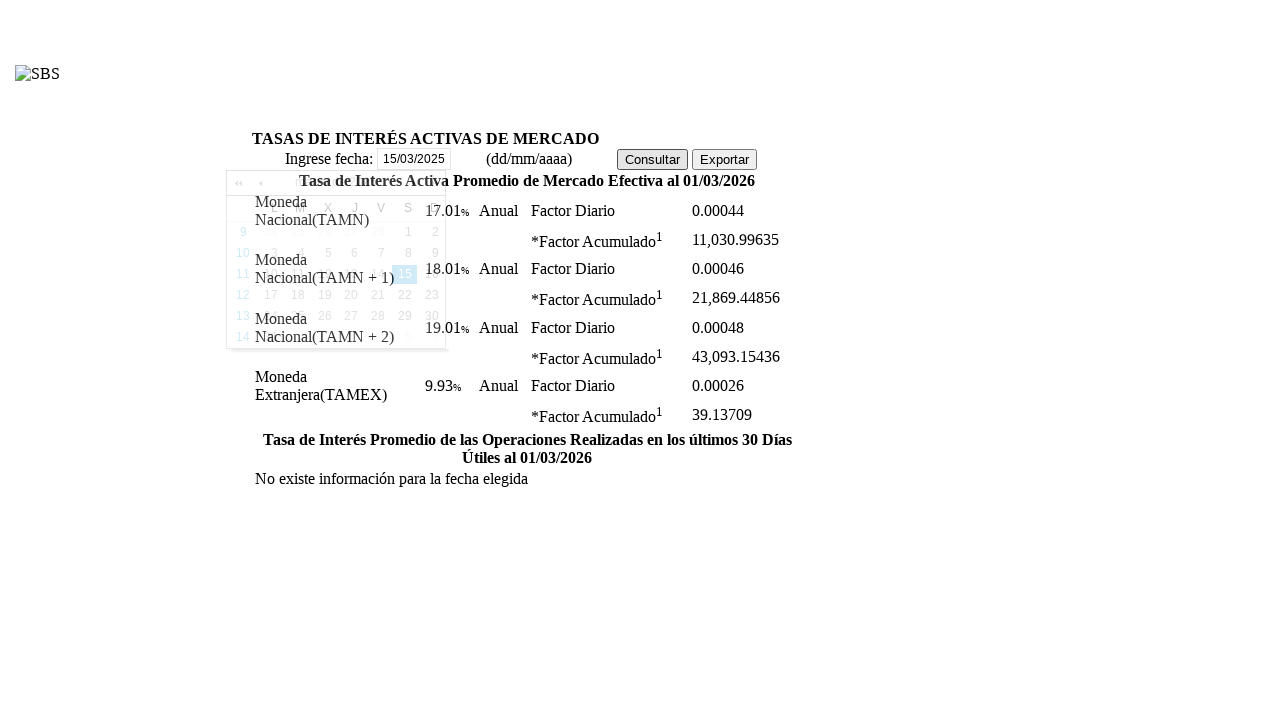

Verified TAMEX rate field is visible - interest rate query completed successfully
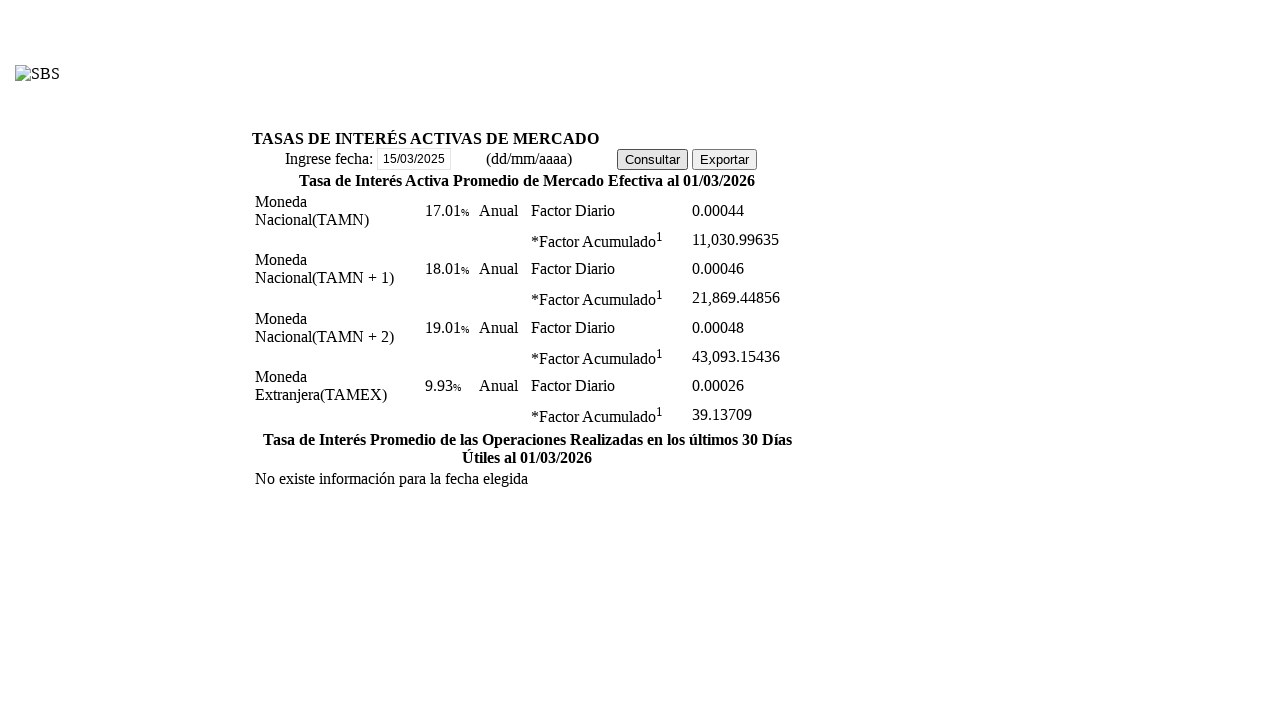

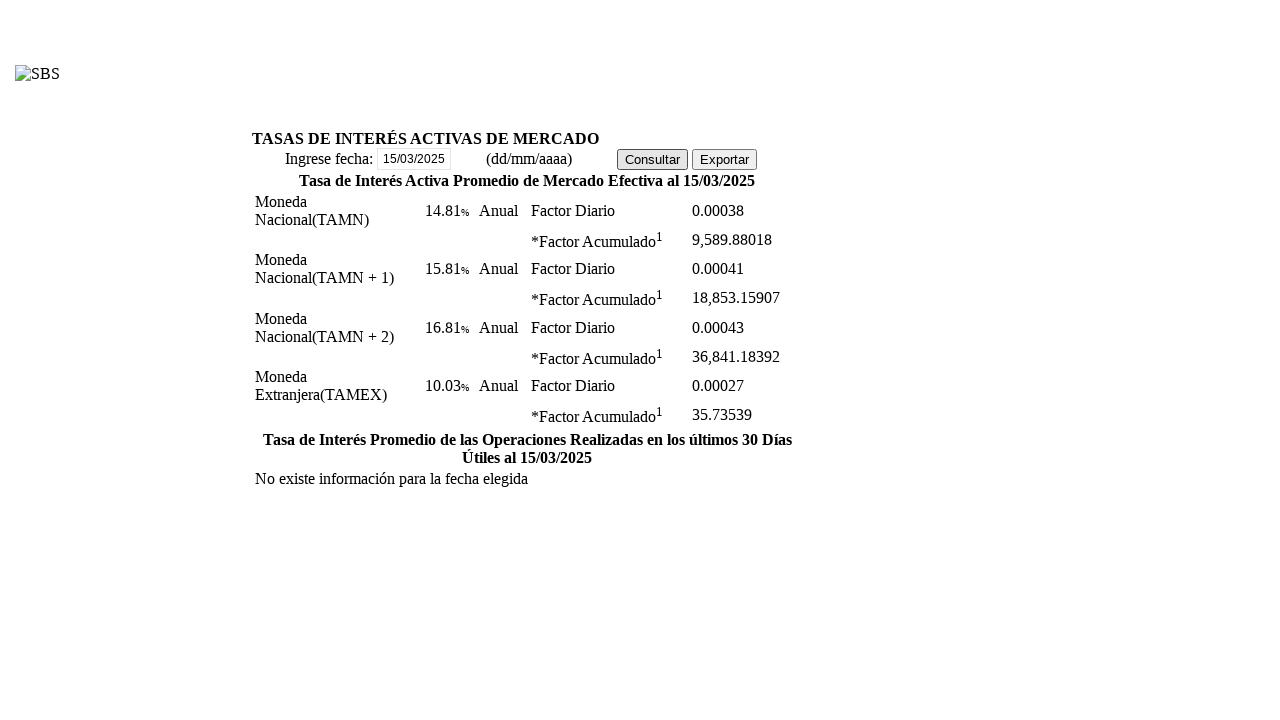